Tests the selectable grid functionality by switching to the grid tab, then clicking each grid item to select and deselect them.

Starting URL: https://demoqa.com/selectable

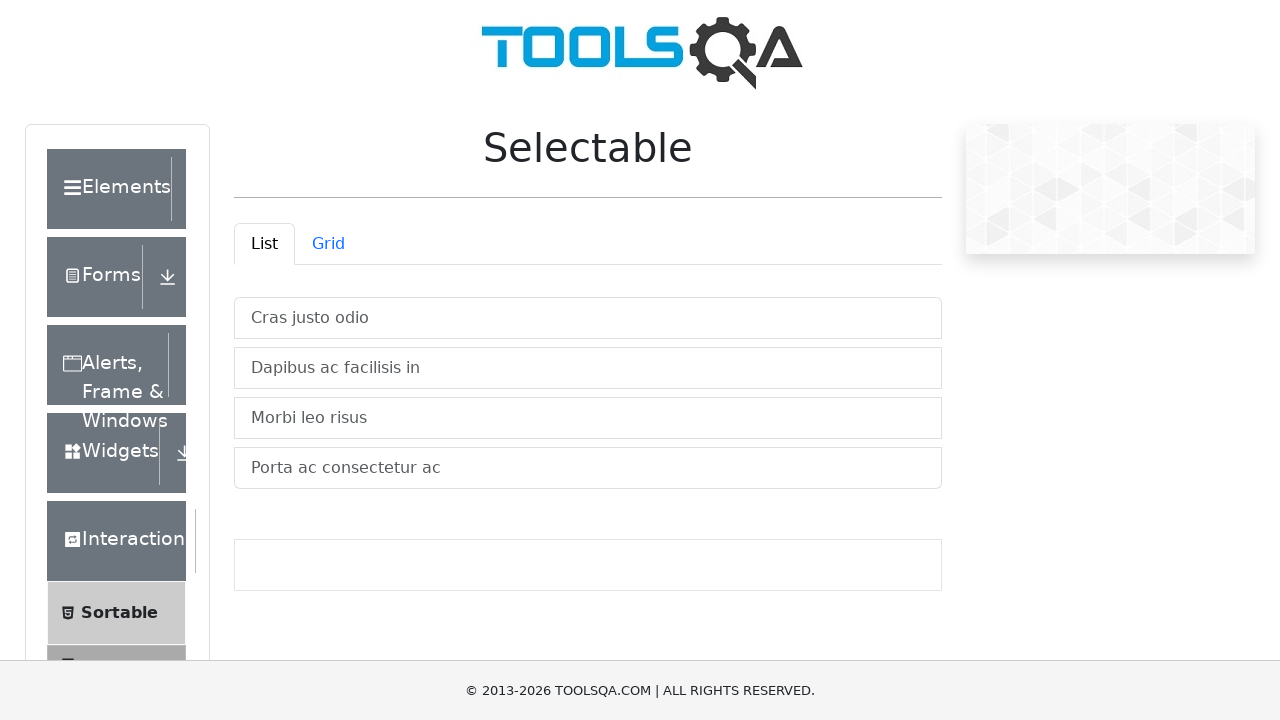

Clicked on the Grid tab to switch to grid view at (328, 244) on #demo-tab-grid
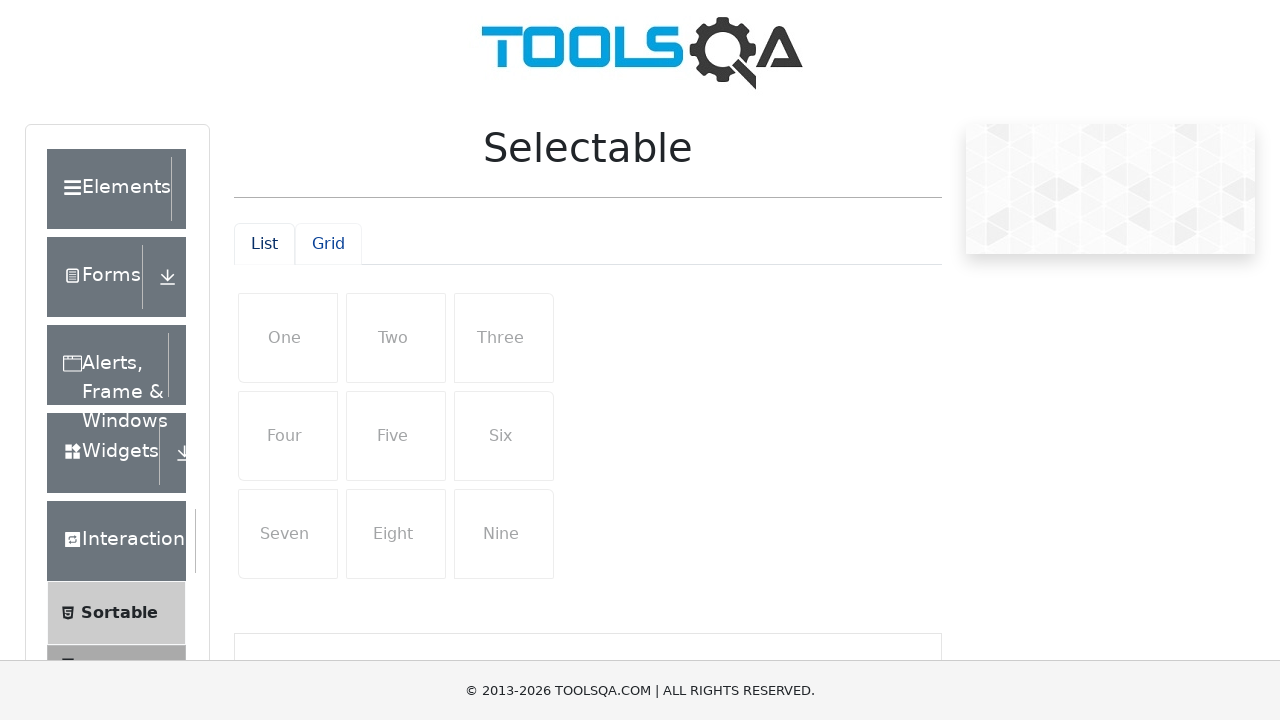

Grid container loaded and items are visible
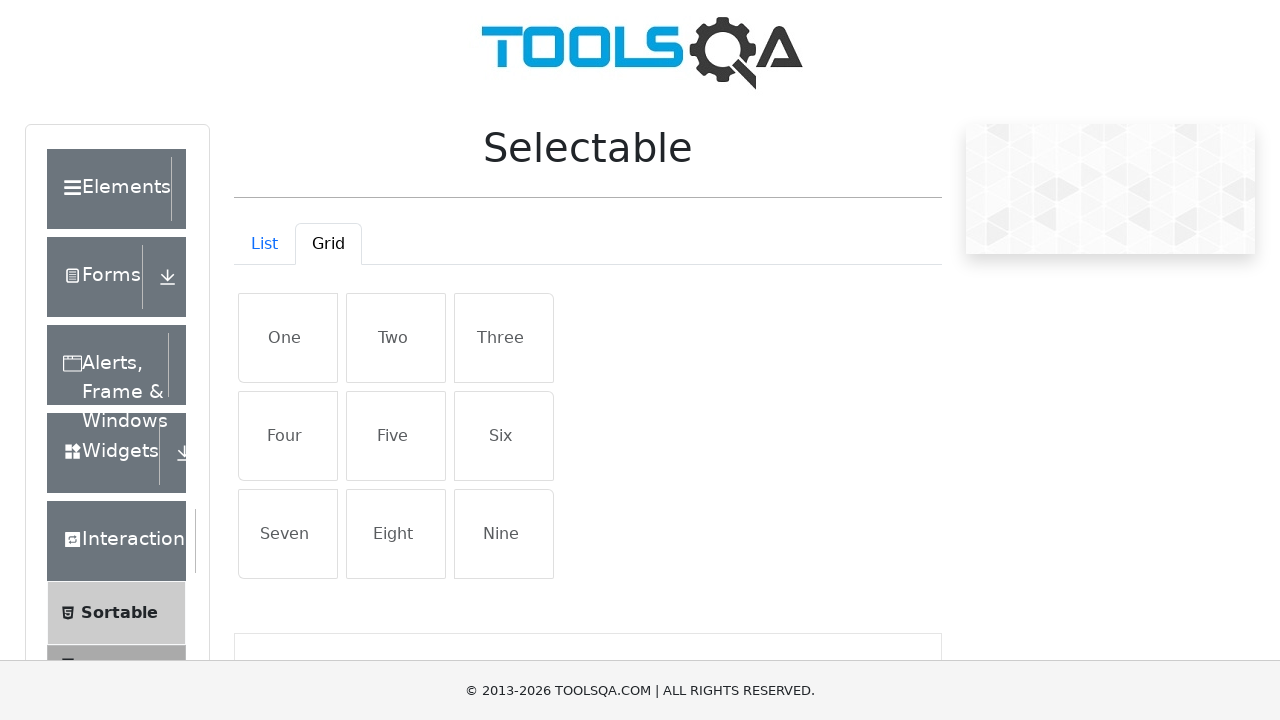

Retrieved all grid items, found 9 items
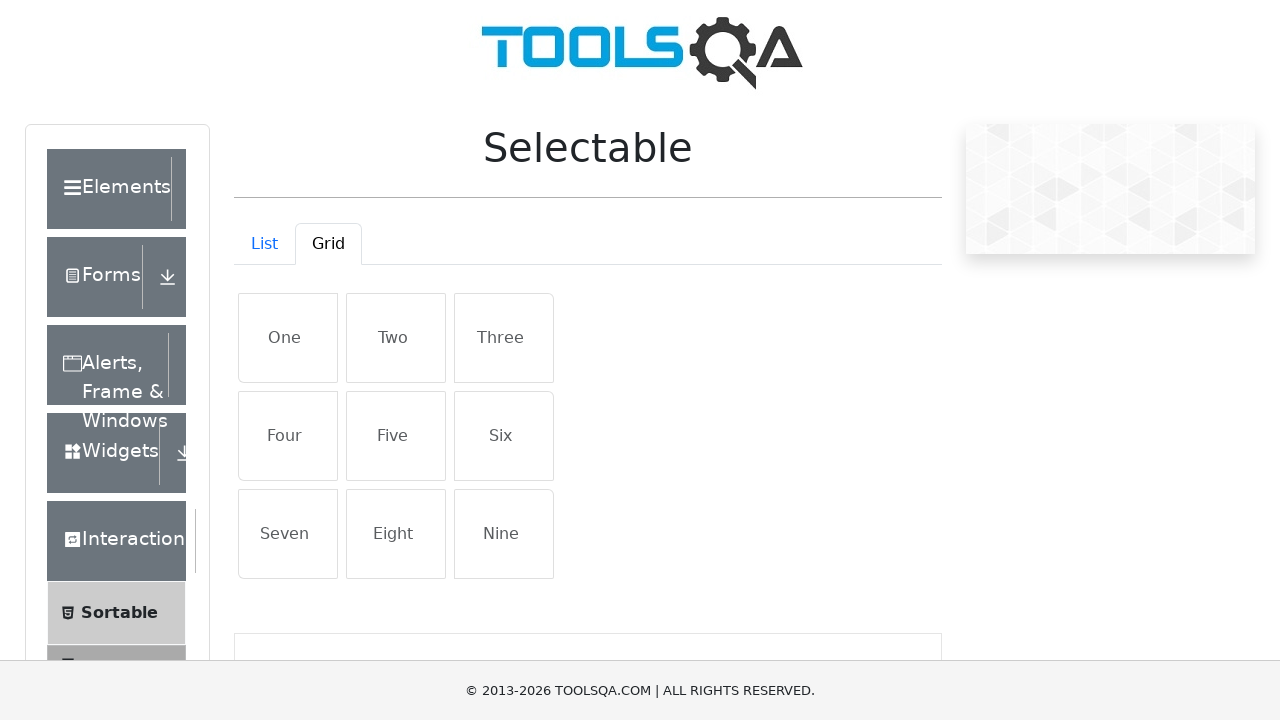

Selected grid item 1 of 9 at (288, 338) on #gridContainer .list-group-item >> nth=0
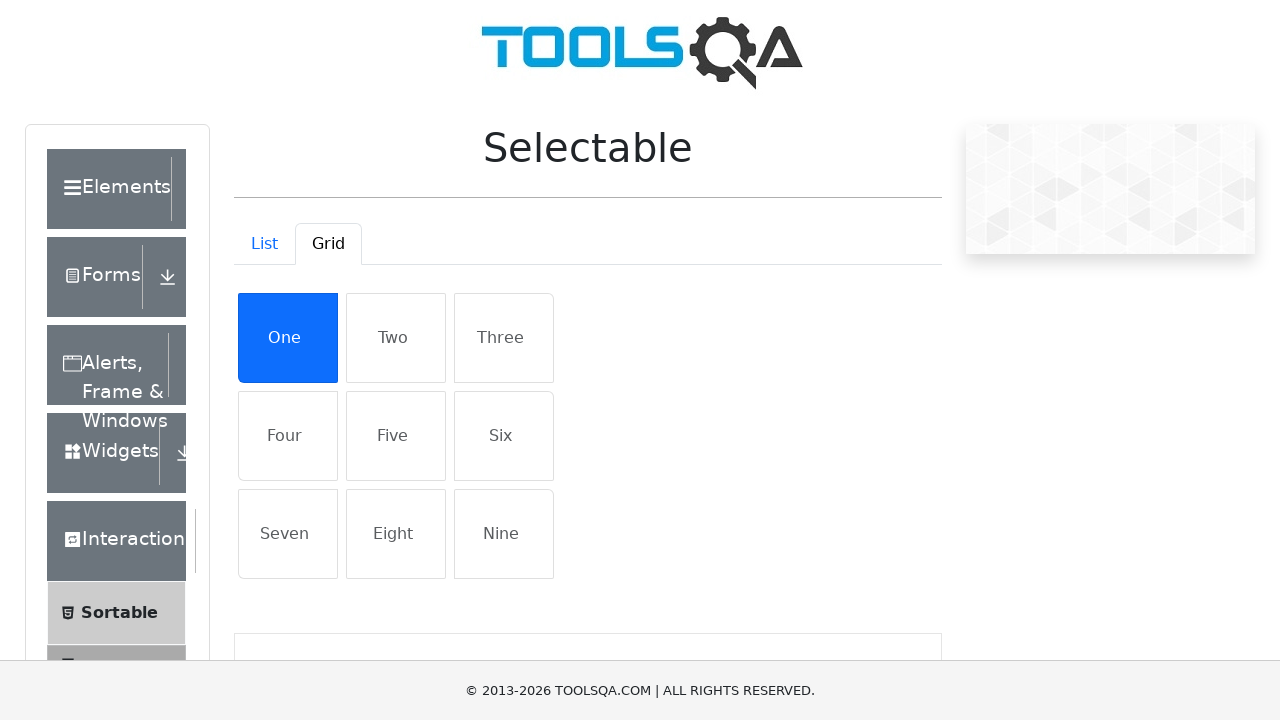

Selected grid item 2 of 9 at (396, 338) on #gridContainer .list-group-item >> nth=1
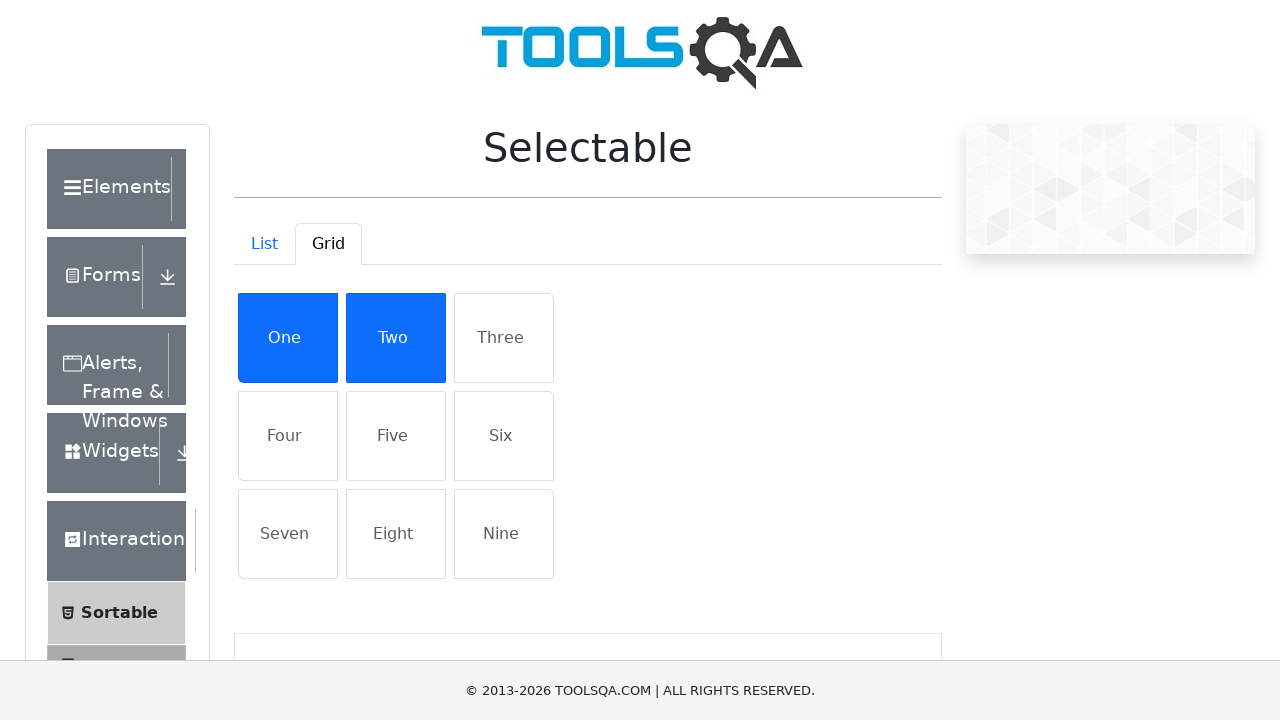

Selected grid item 3 of 9 at (504, 338) on #gridContainer .list-group-item >> nth=2
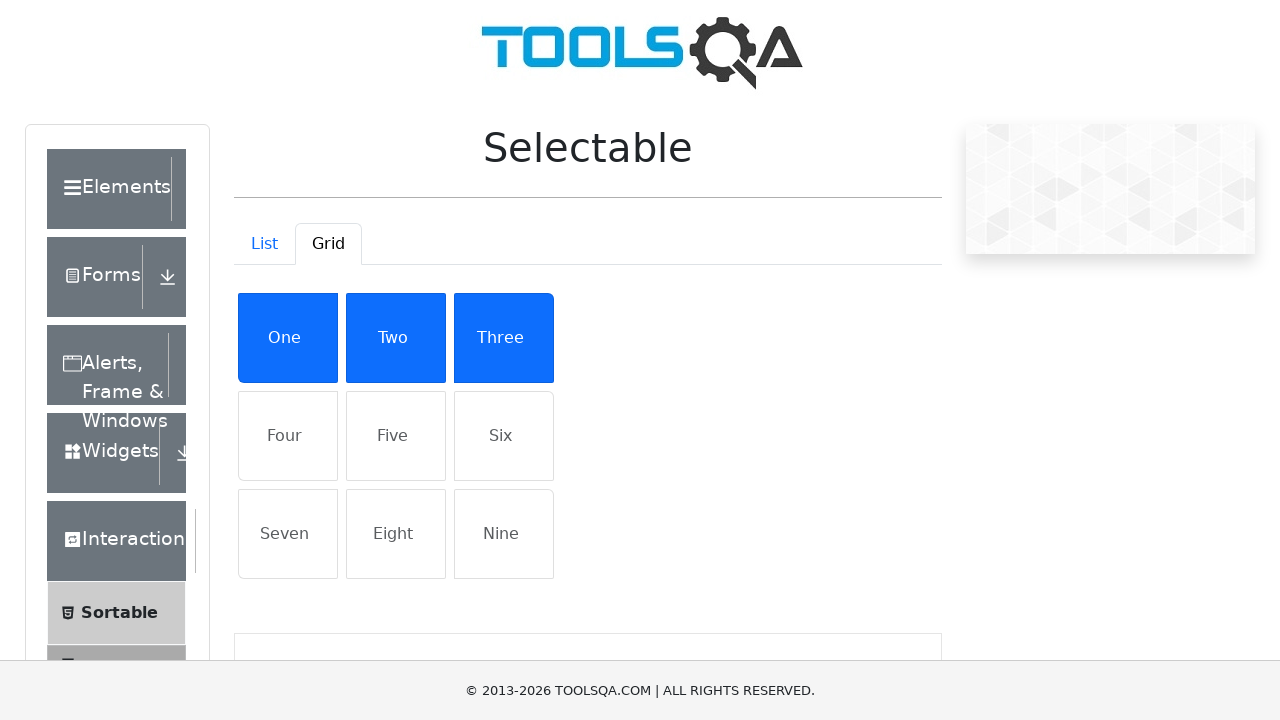

Selected grid item 4 of 9 at (288, 436) on #gridContainer .list-group-item >> nth=3
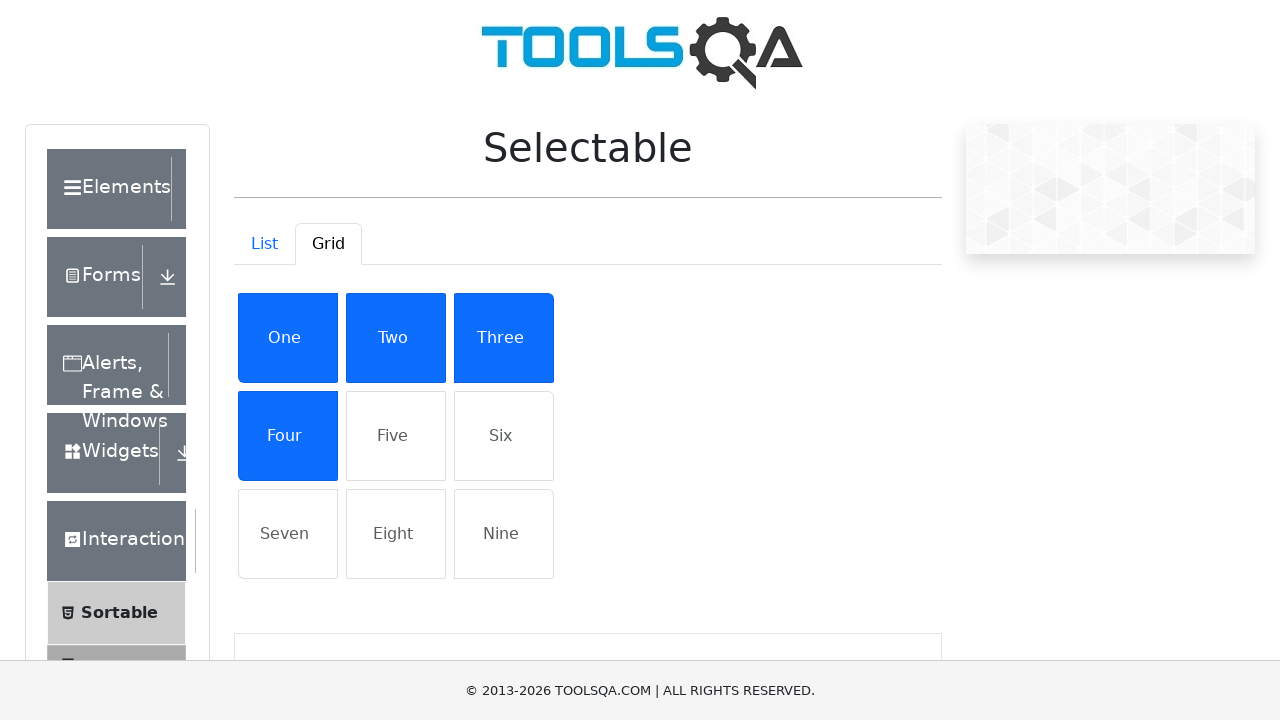

Selected grid item 5 of 9 at (396, 436) on #gridContainer .list-group-item >> nth=4
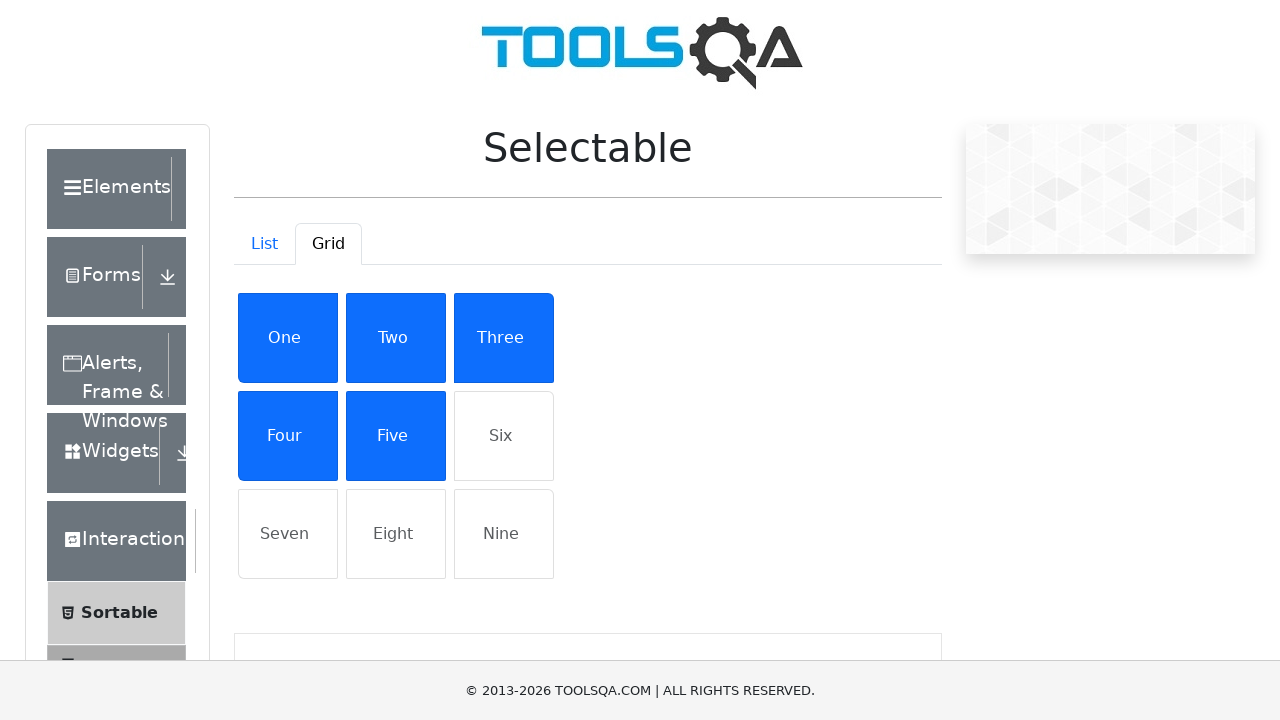

Selected grid item 6 of 9 at (504, 436) on #gridContainer .list-group-item >> nth=5
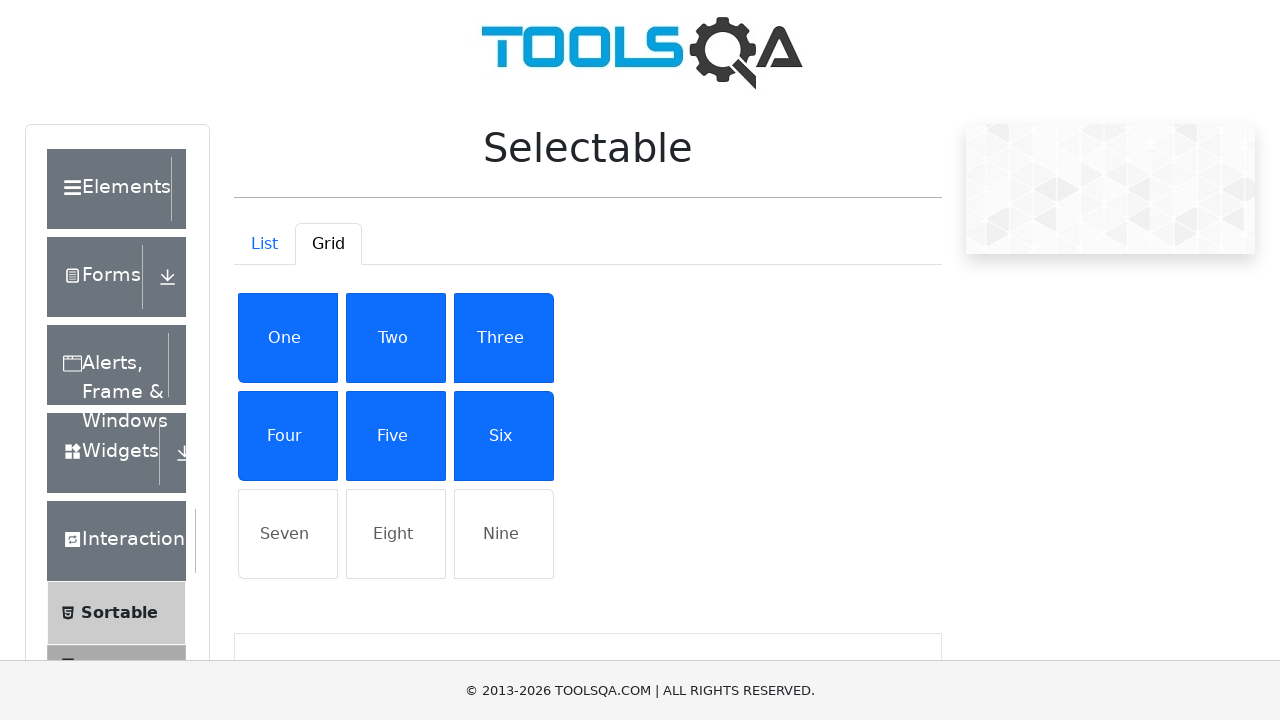

Selected grid item 7 of 9 at (288, 534) on #gridContainer .list-group-item >> nth=6
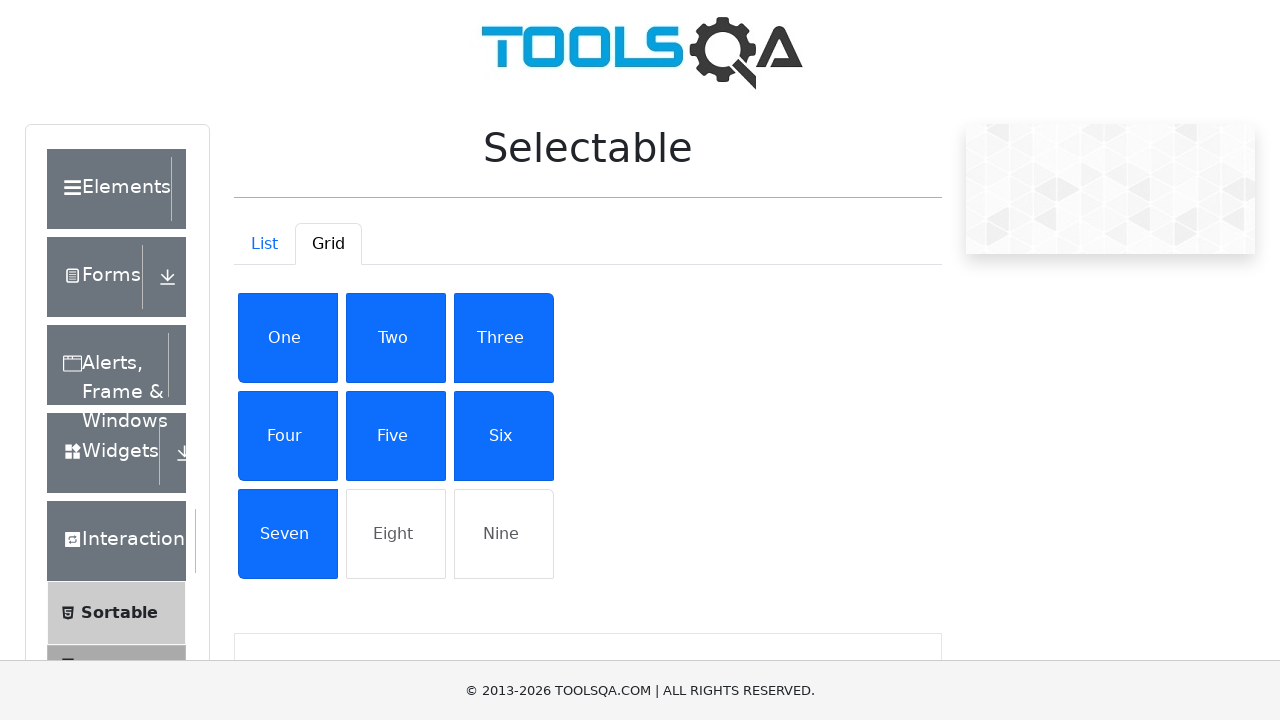

Selected grid item 8 of 9 at (396, 534) on #gridContainer .list-group-item >> nth=7
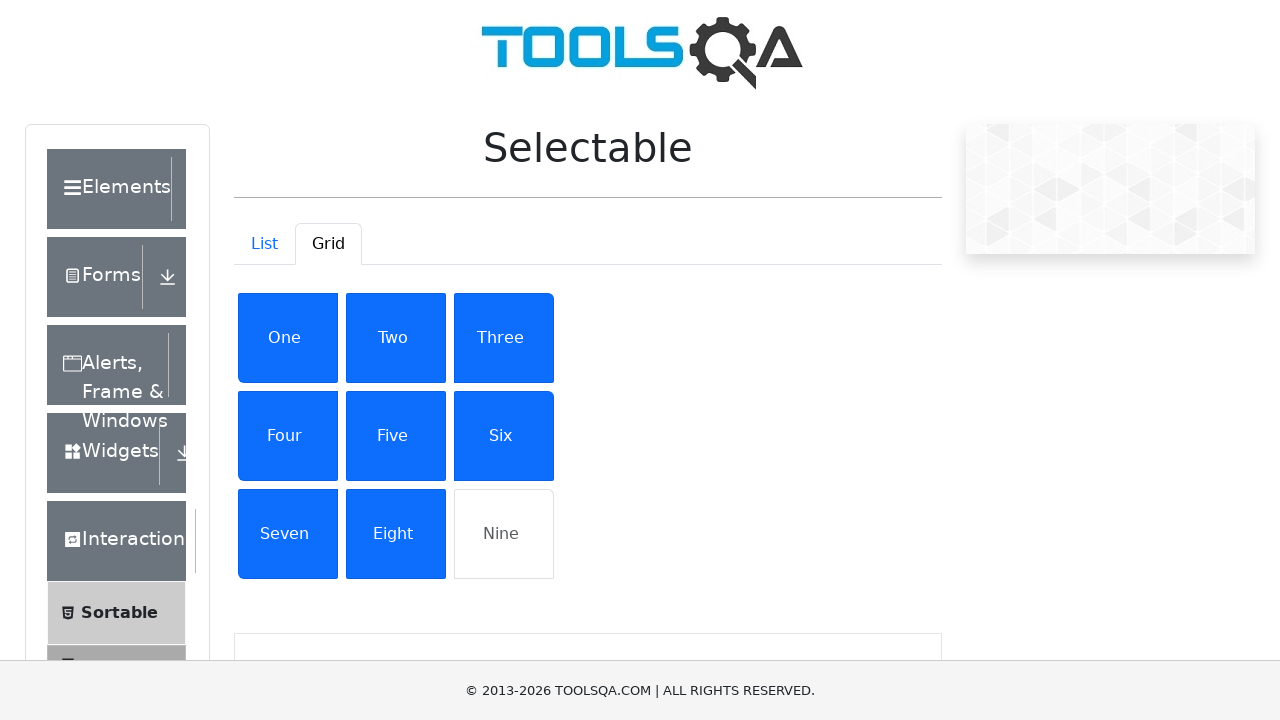

Selected grid item 9 of 9 at (504, 534) on #gridContainer .list-group-item >> nth=8
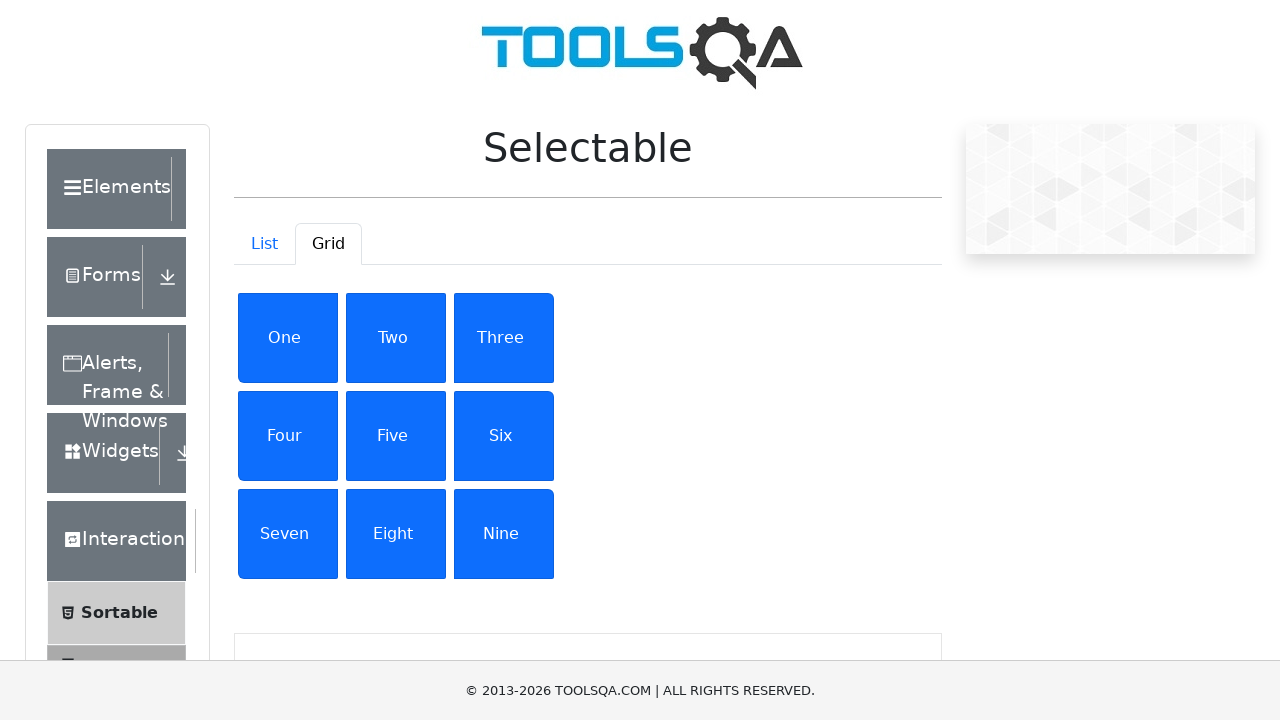

Deselected grid item 1 of 9 at (288, 338) on #gridContainer .list-group-item >> nth=0
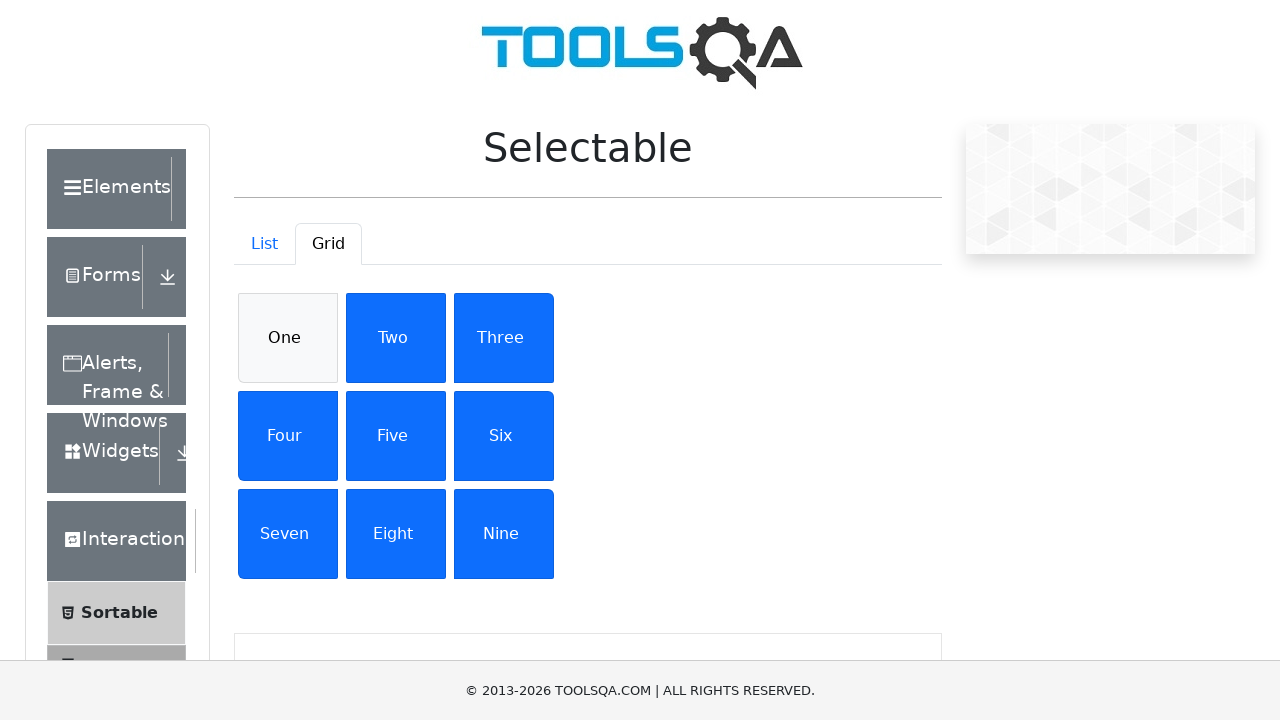

Deselected grid item 2 of 9 at (396, 338) on #gridContainer .list-group-item >> nth=1
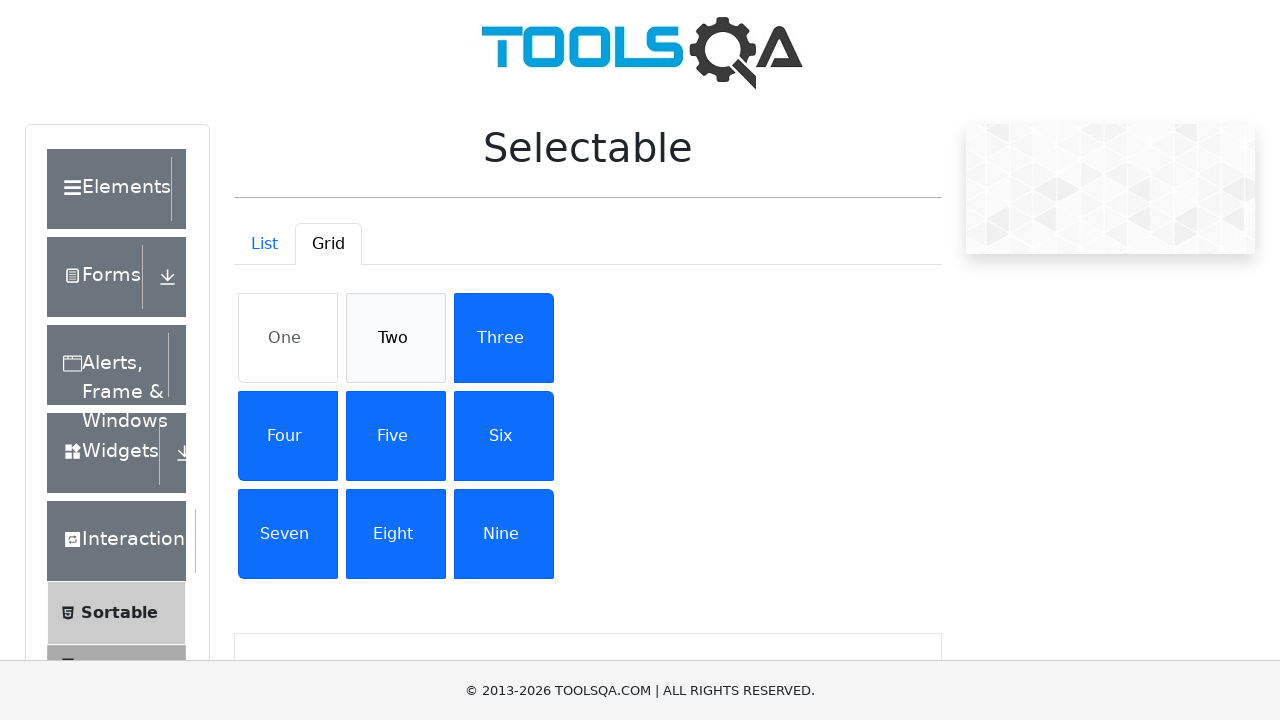

Deselected grid item 3 of 9 at (504, 338) on #gridContainer .list-group-item >> nth=2
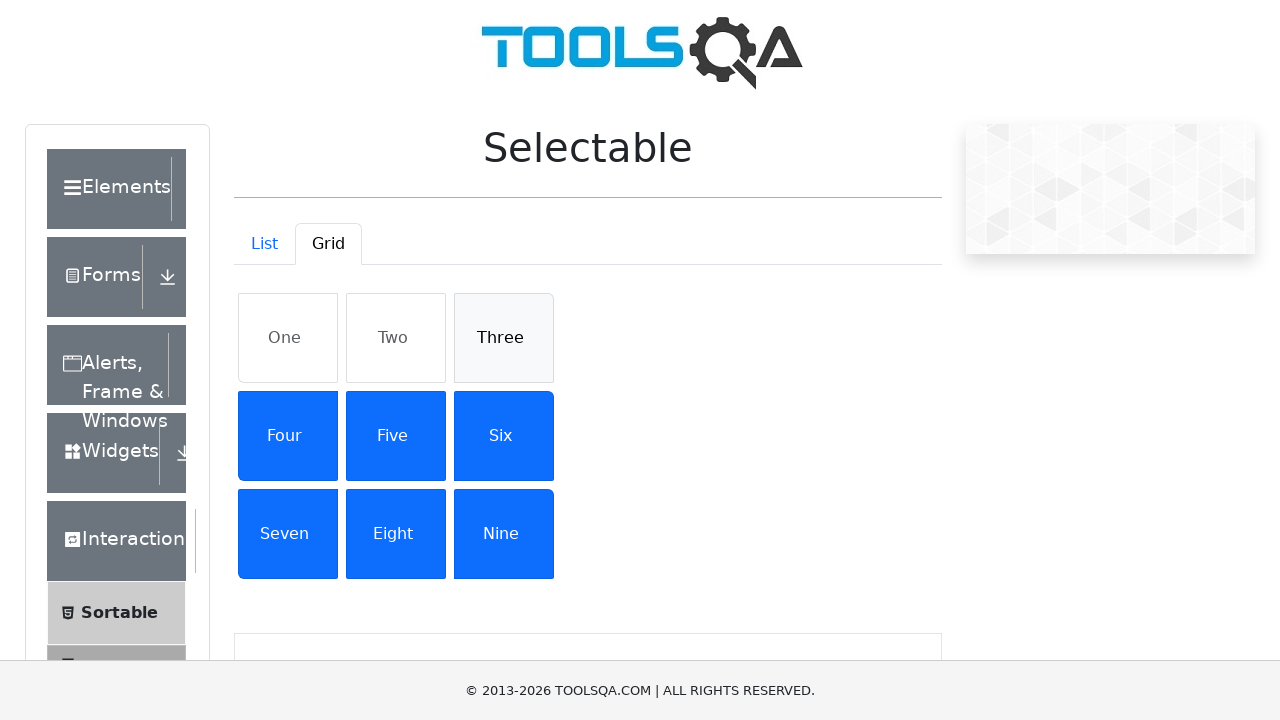

Deselected grid item 4 of 9 at (288, 436) on #gridContainer .list-group-item >> nth=3
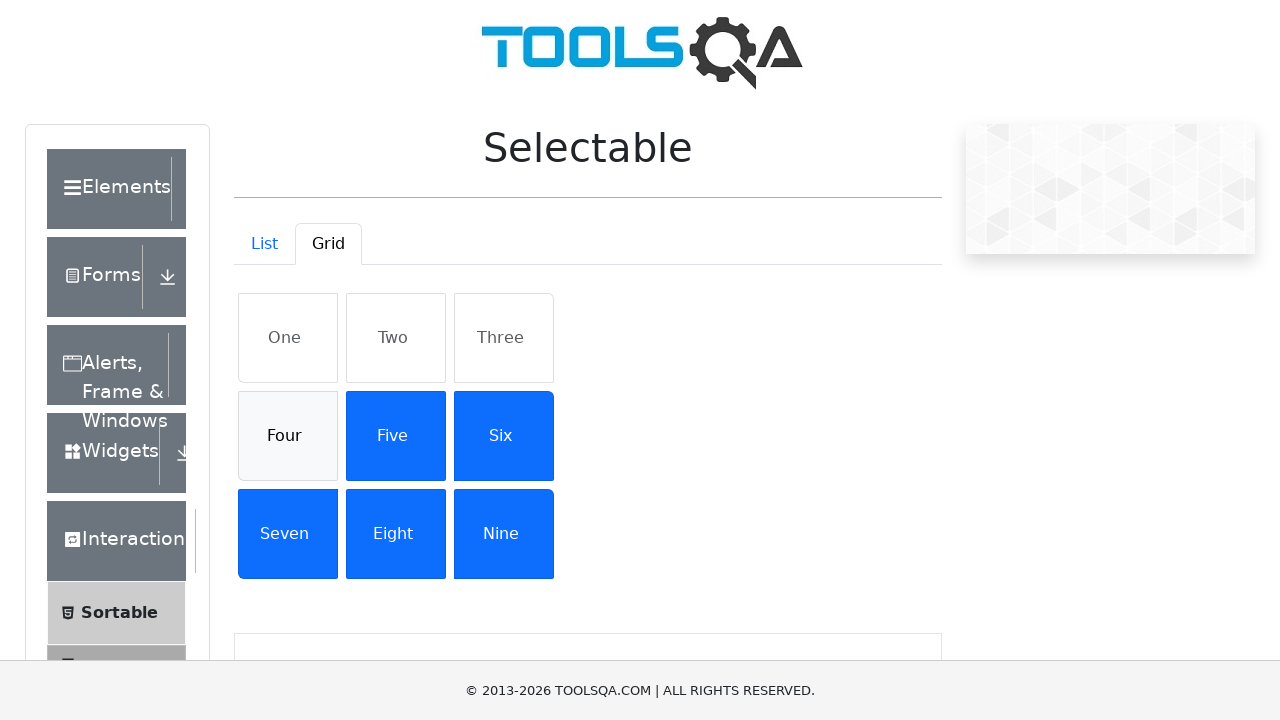

Deselected grid item 5 of 9 at (396, 436) on #gridContainer .list-group-item >> nth=4
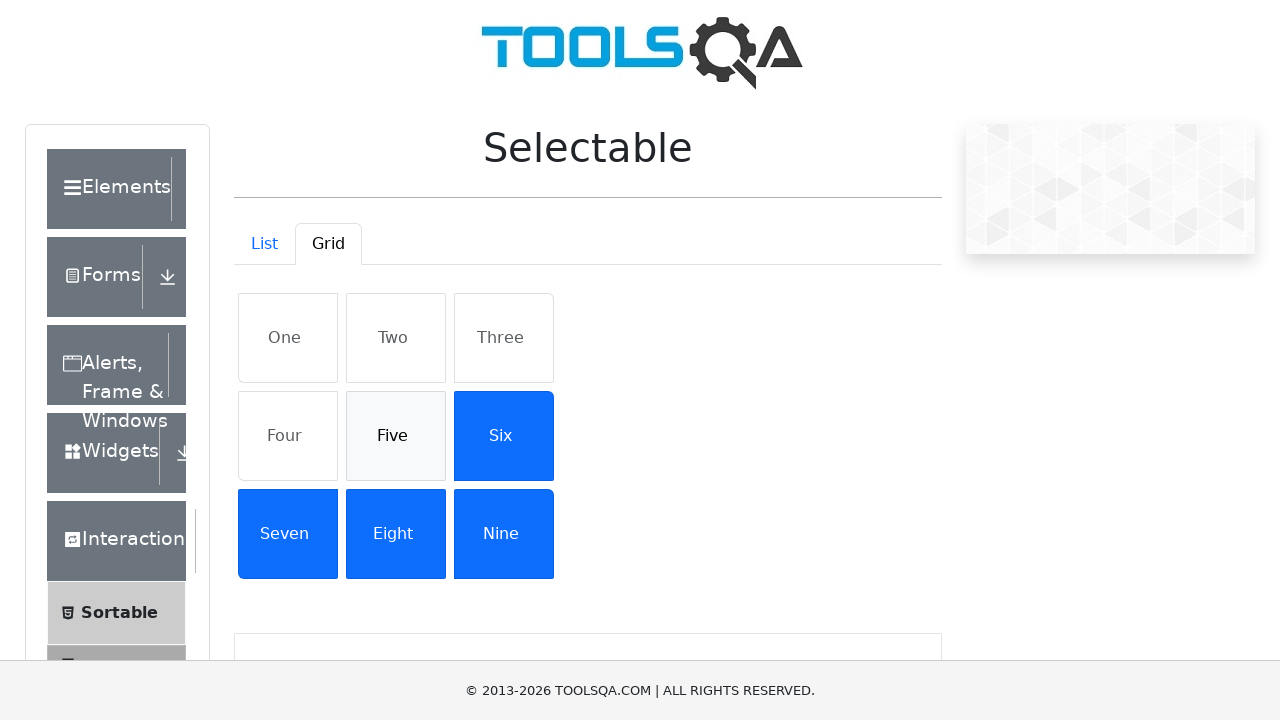

Deselected grid item 6 of 9 at (504, 436) on #gridContainer .list-group-item >> nth=5
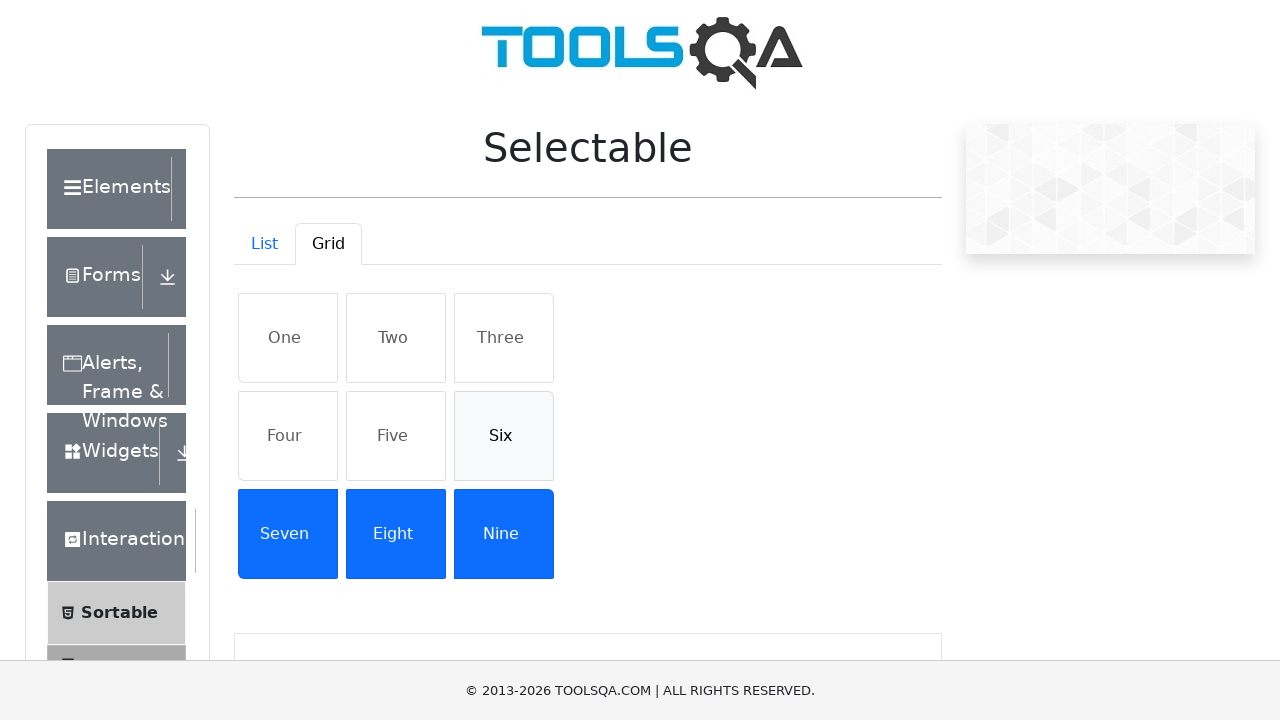

Deselected grid item 7 of 9 at (288, 534) on #gridContainer .list-group-item >> nth=6
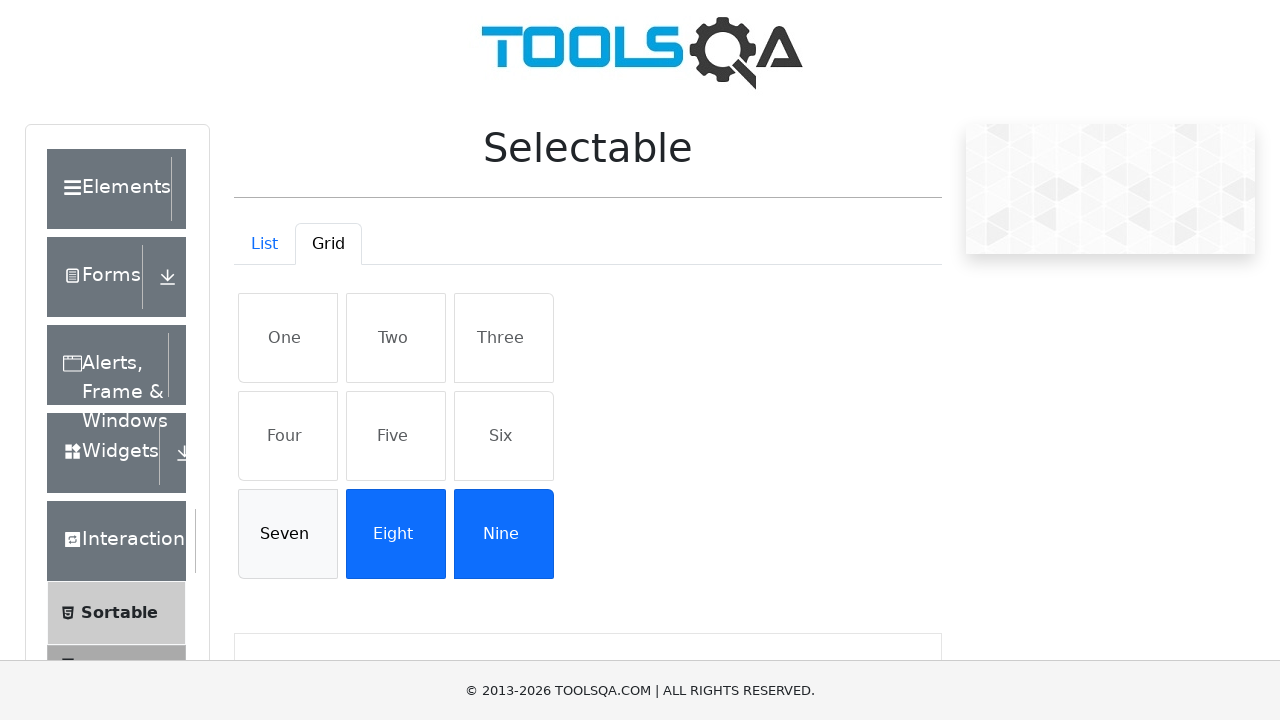

Deselected grid item 8 of 9 at (396, 534) on #gridContainer .list-group-item >> nth=7
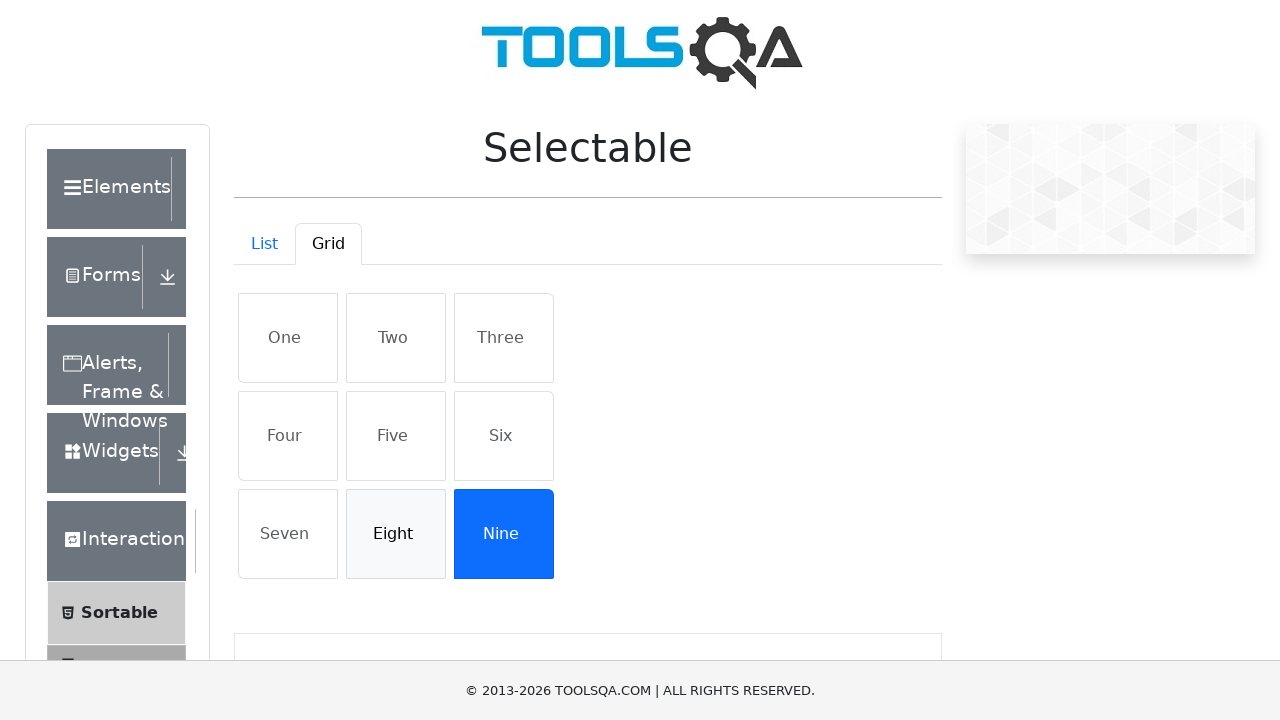

Deselected grid item 9 of 9 at (504, 534) on #gridContainer .list-group-item >> nth=8
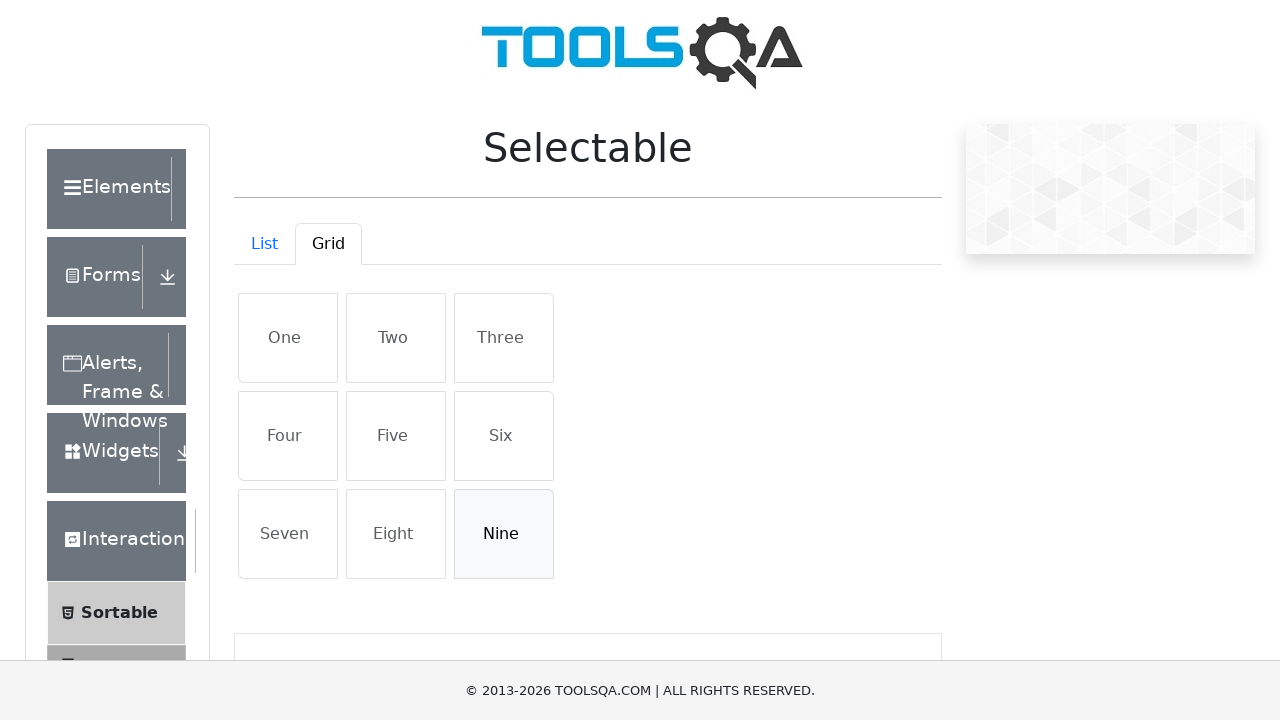

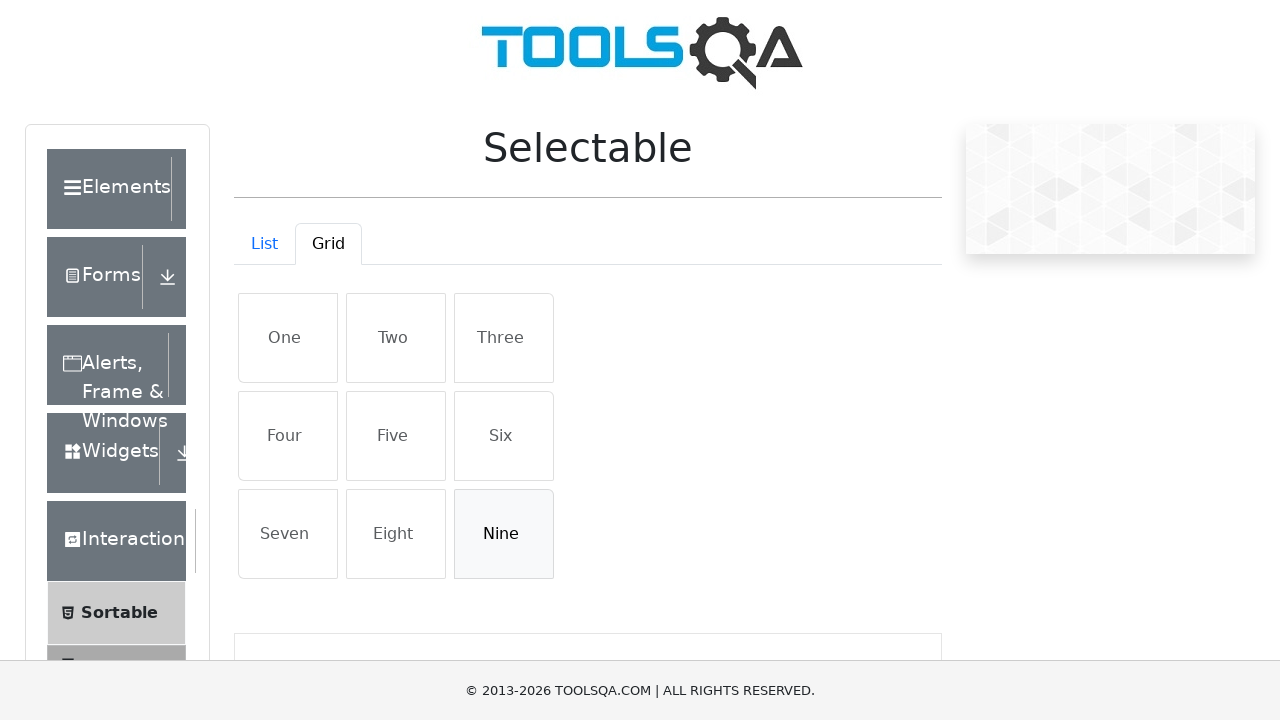